Tests JavaScript confirm alert functionality by clicking a button that triggers a confirm dialog, verifying the alert text, and accepting the alert

Starting URL: https://the-internet.herokuapp.com/javascript_alerts

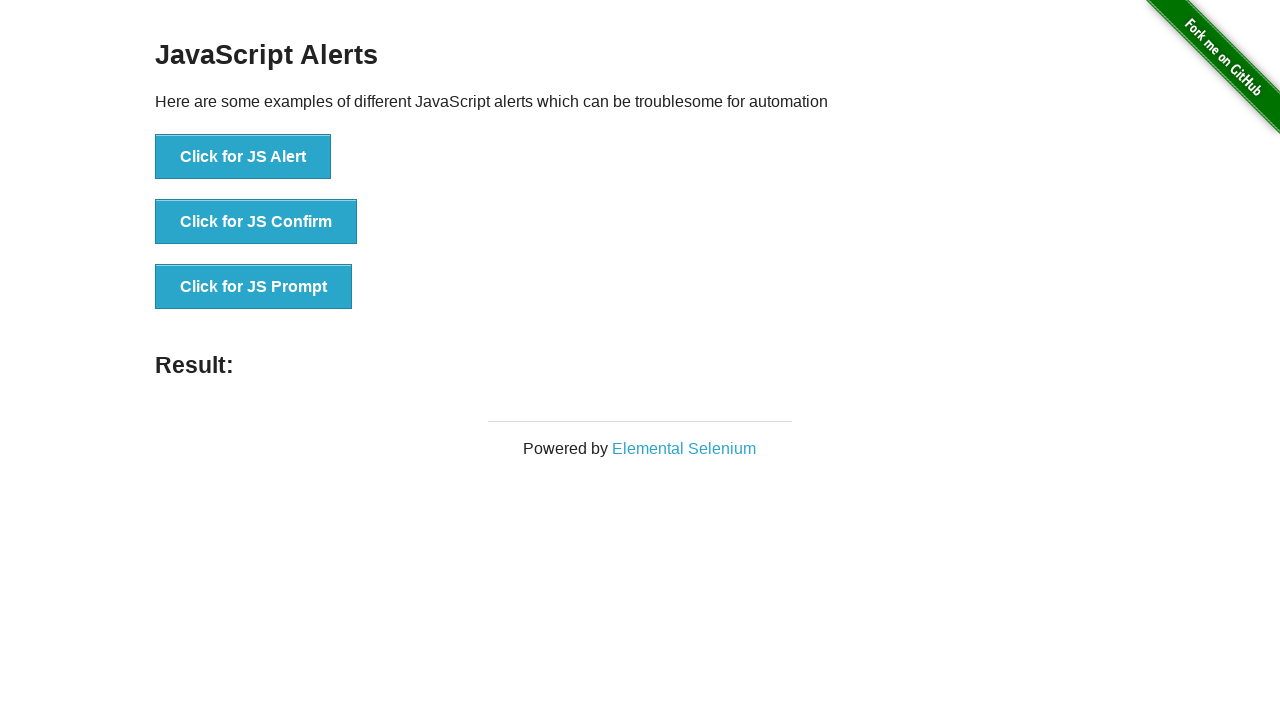

Navigated to JavaScript alerts page
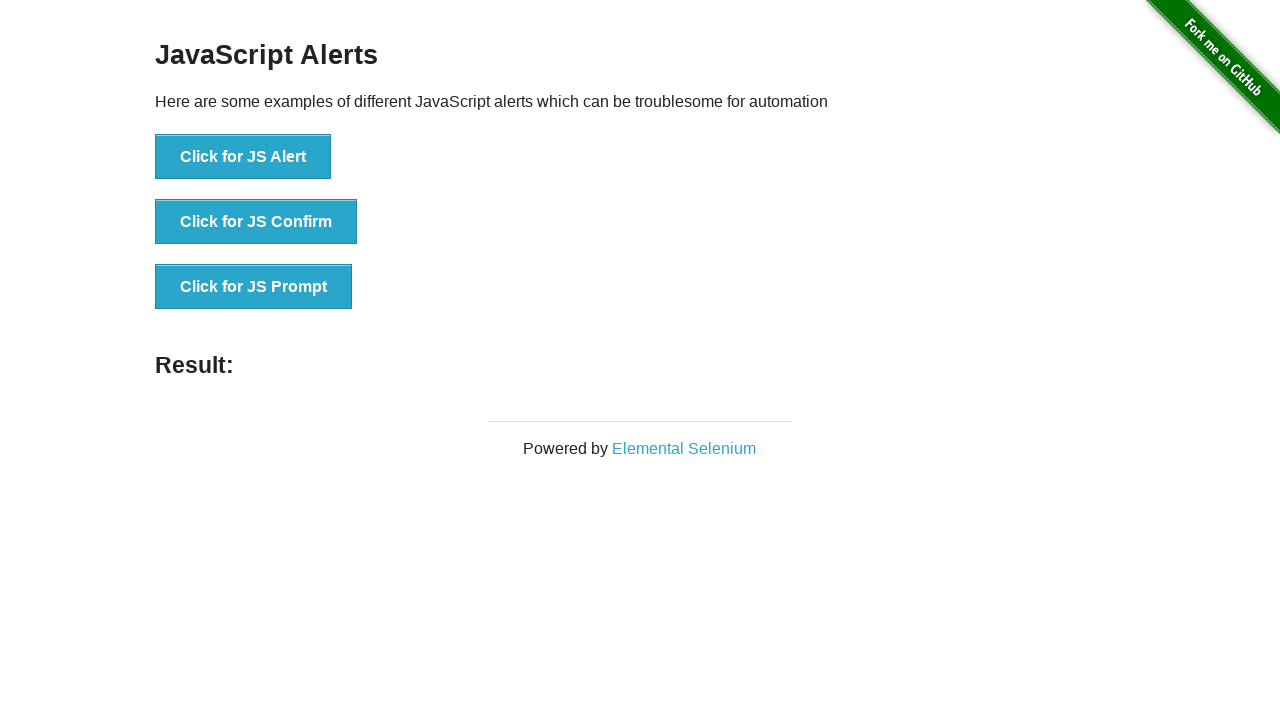

Clicked button to trigger JS Confirm alert at (256, 222) on xpath=//button[text()='Click for JS Confirm']
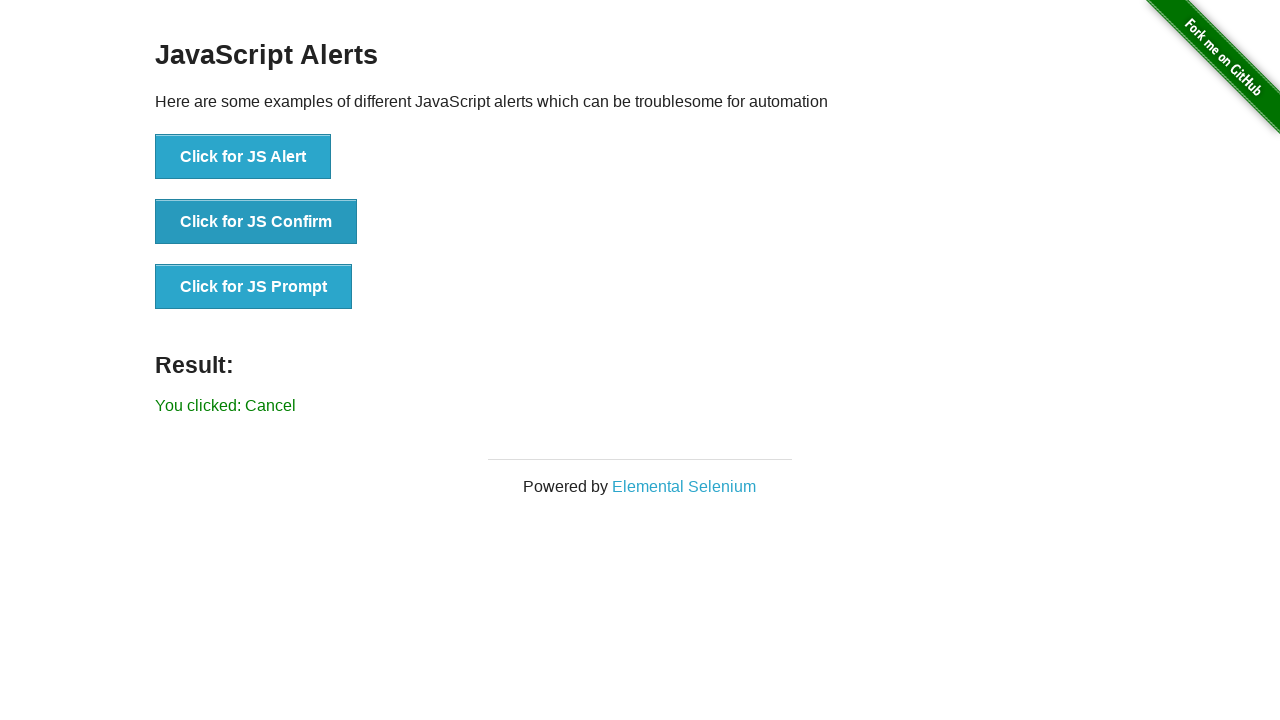

Set up dialog handler to accept confirm dialog
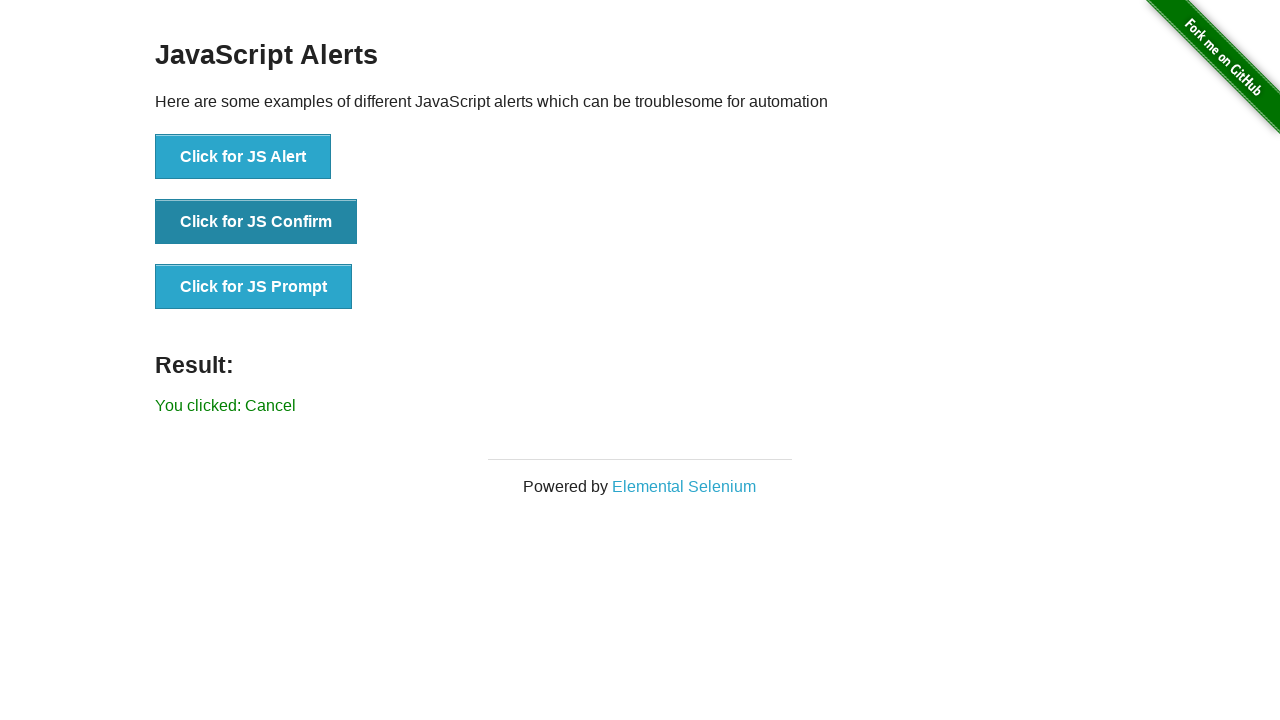

Clicked button again to trigger confirm dialog with handler active at (256, 222) on xpath=//button[text()='Click for JS Confirm']
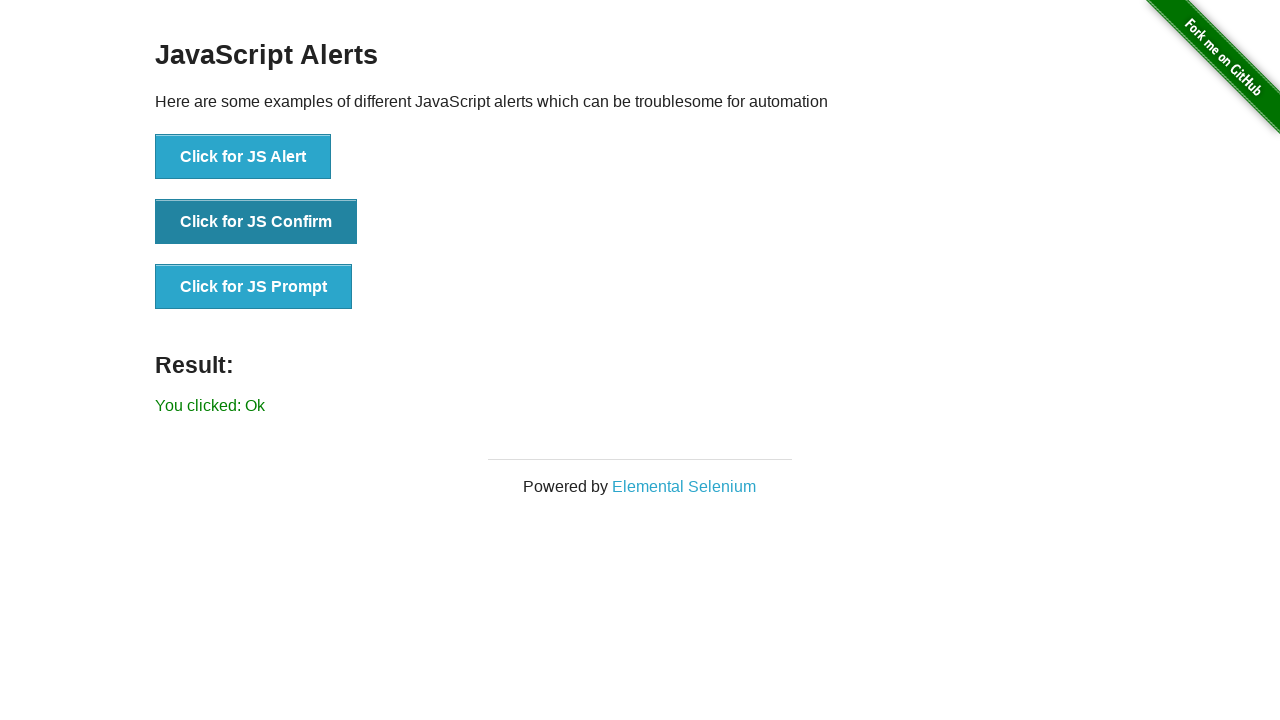

Verified alert was accepted - result text shows 'Ok'
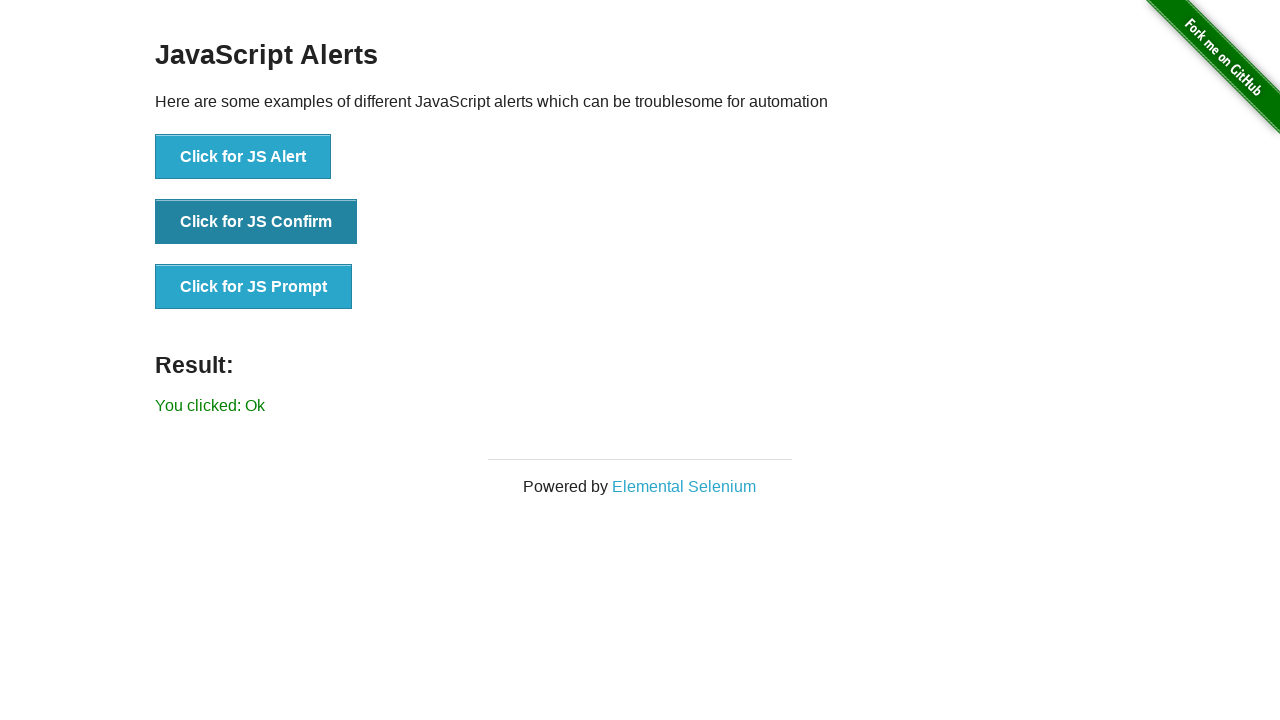

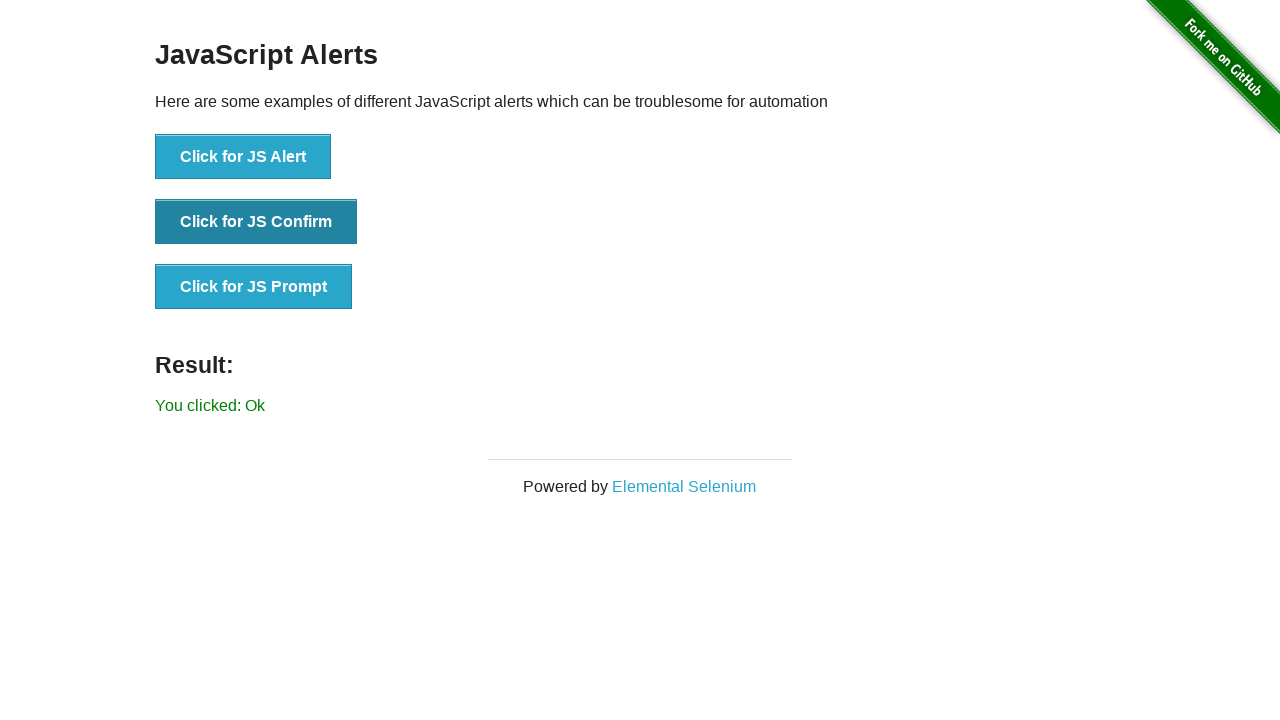